Tests hover functionality by hovering over a paragraph element to reveal hidden text, verifying the text content, then hovering over another element to verify the text becomes hidden again

Starting URL: https://testpages.herokuapp.com/styled/csspseudo/css-hover.html

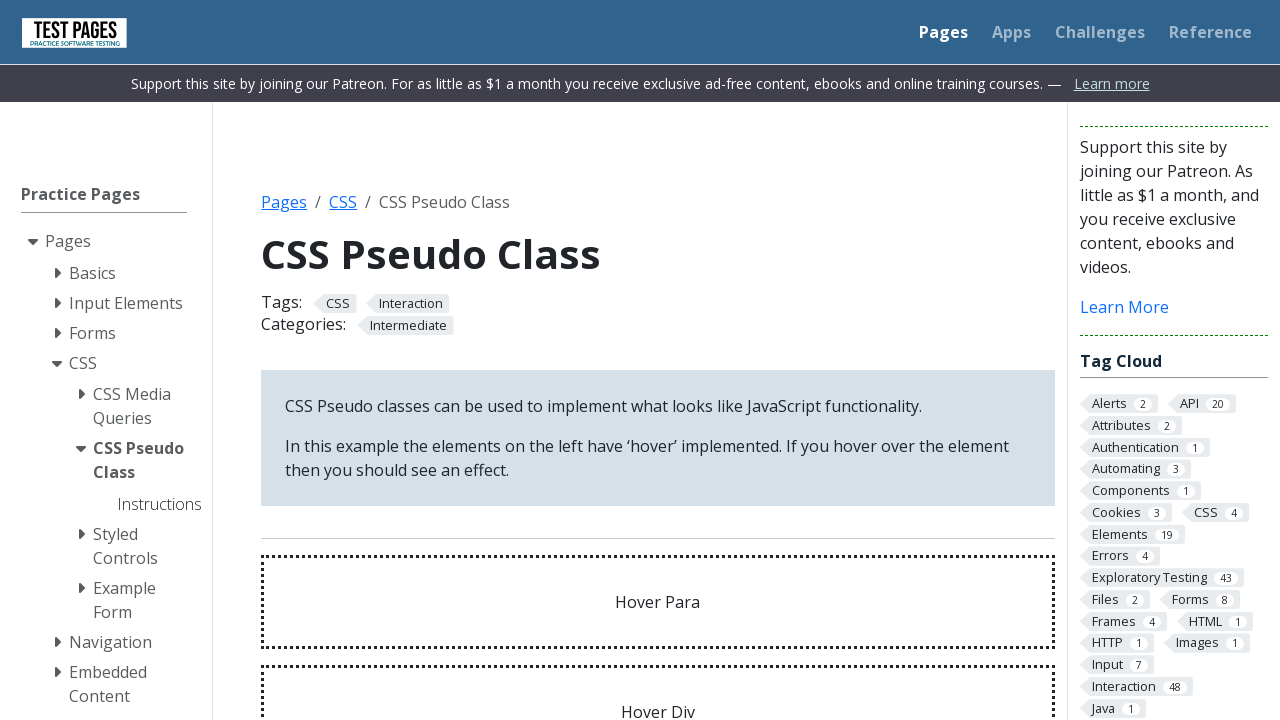

Hovered over the 'Hover Para' element at (658, 602) on #hoverpara
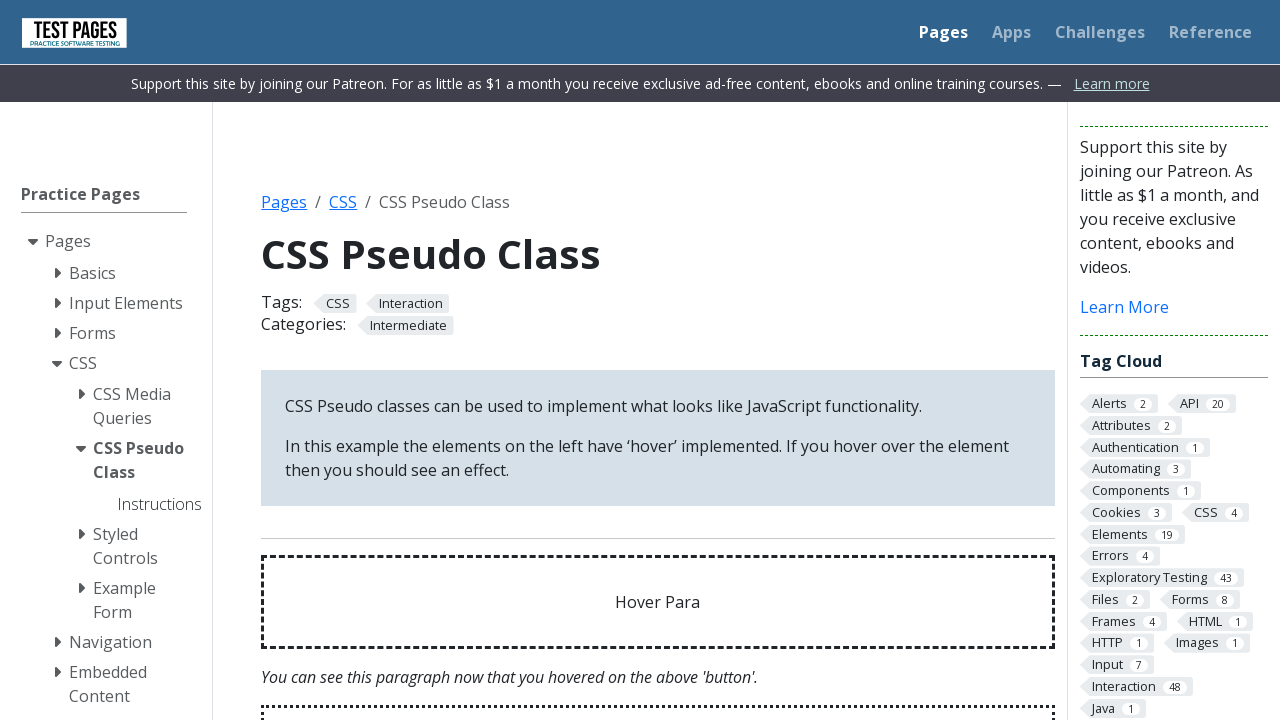

Hover effect text became visible
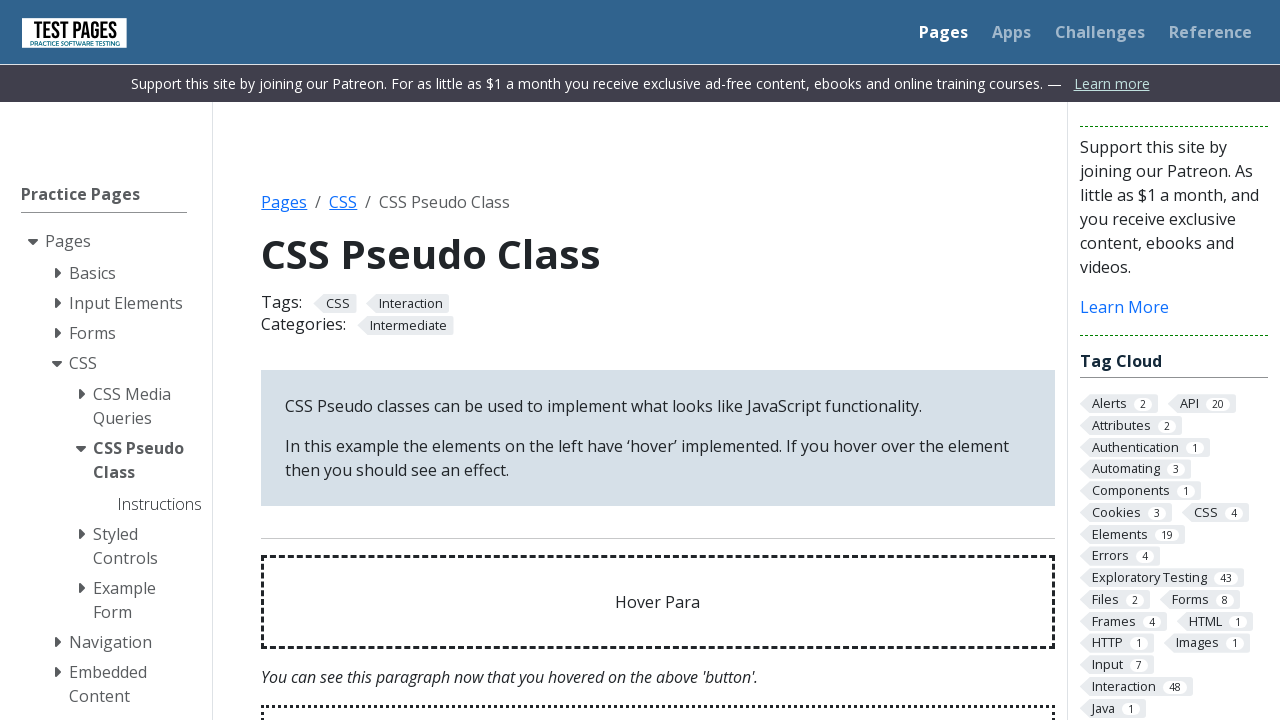

Verified hover effect text content matches expected text
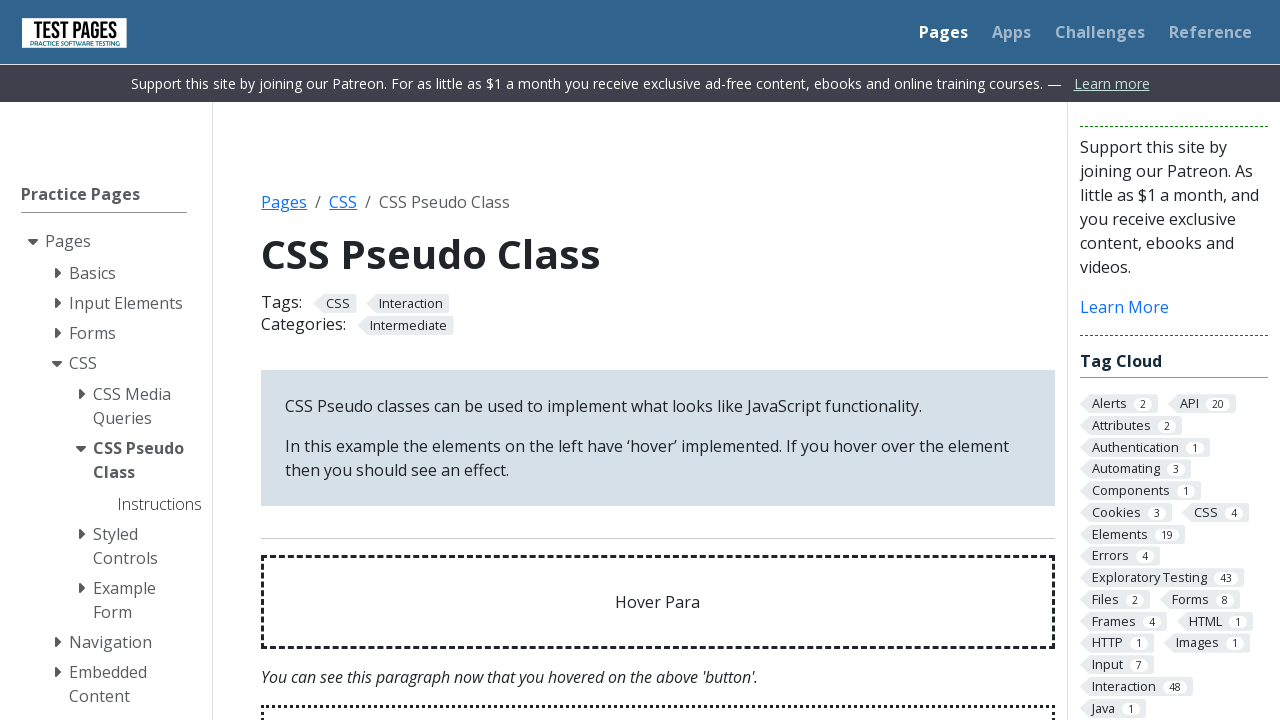

Hovered over the 'Hover Div' element at (658, 673) on #hoverdivpara
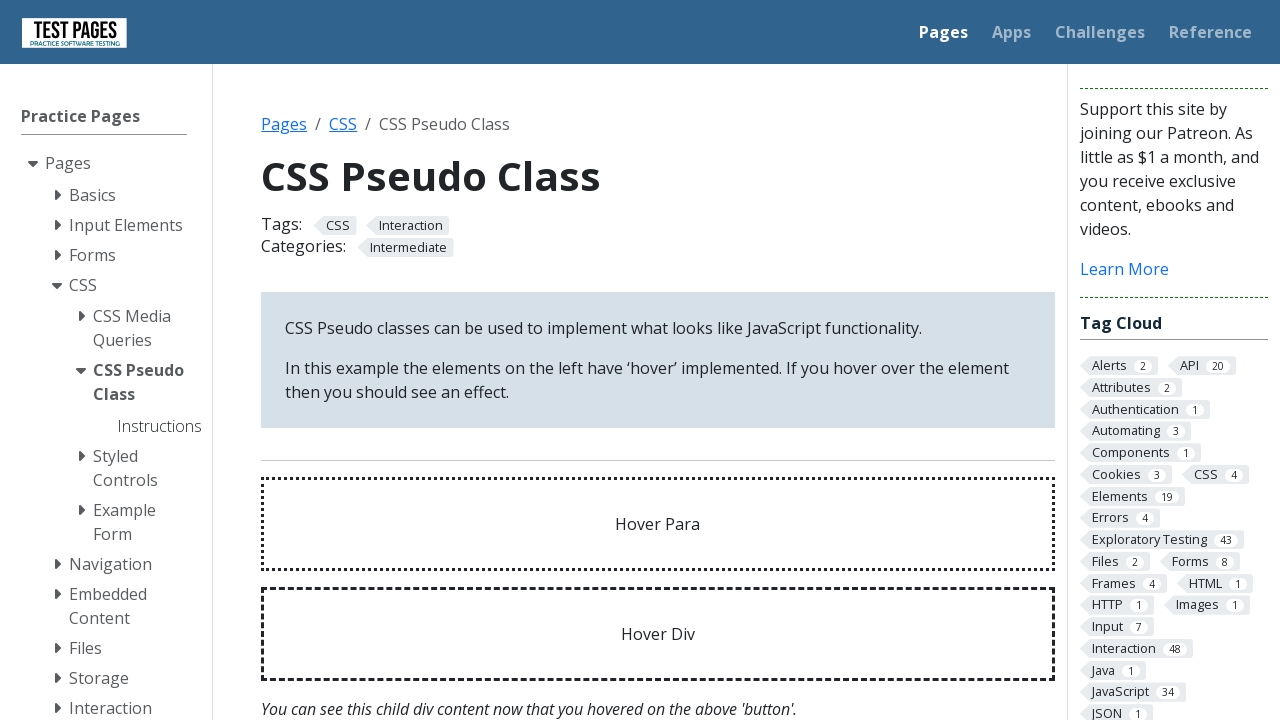

Hover effect text became hidden again
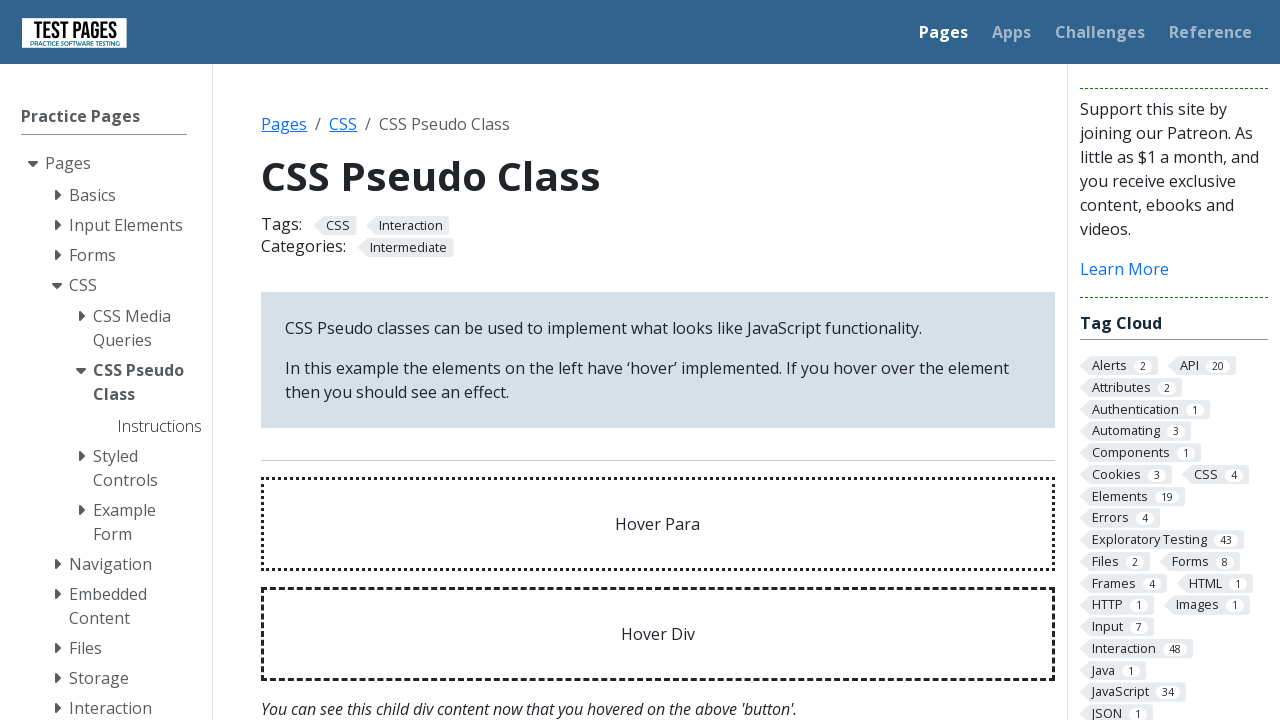

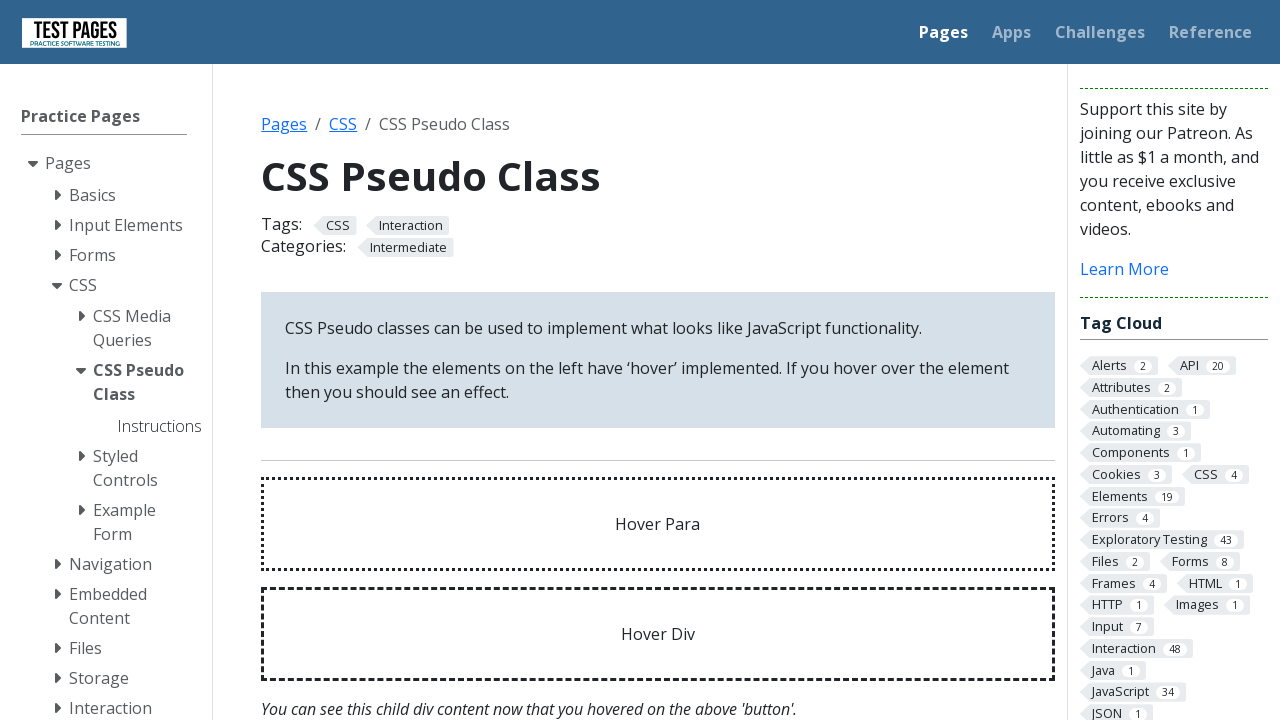